Tests checkbox functionality by checking the first checkbox on the checkboxes demo page

Starting URL: https://the-internet.herokuapp.com/checkboxes

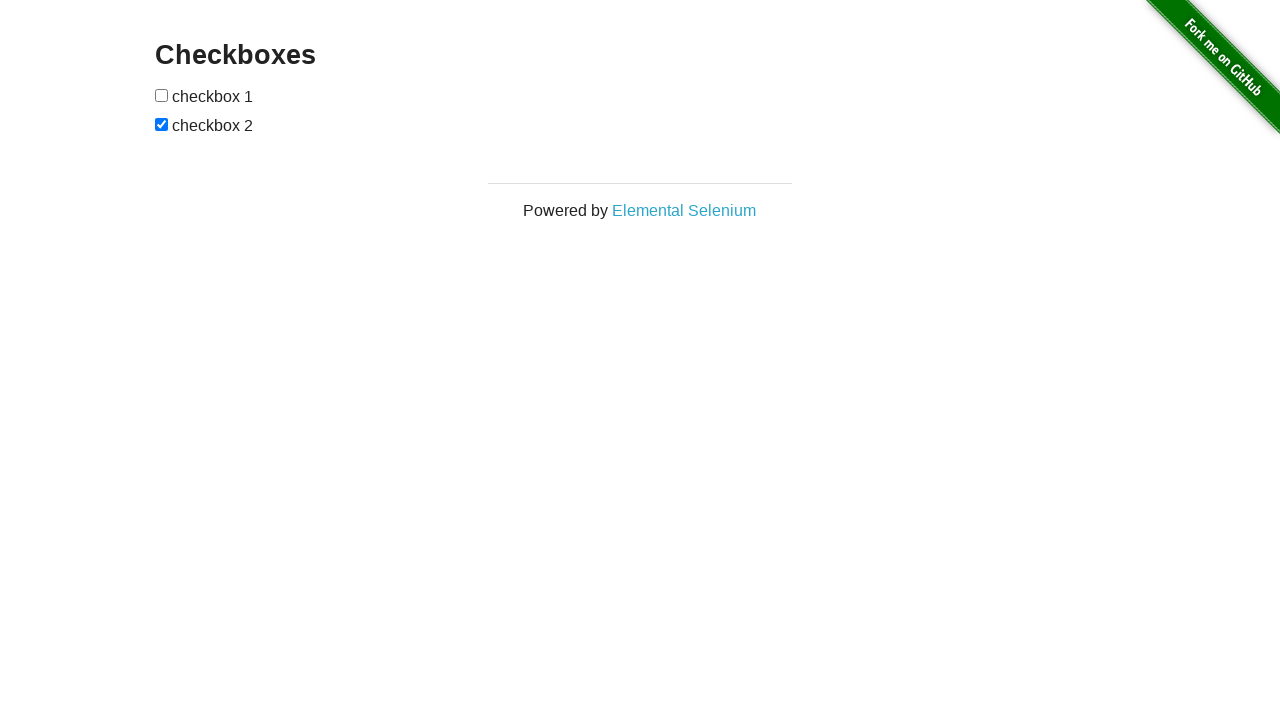

Navigated to checkboxes demo page
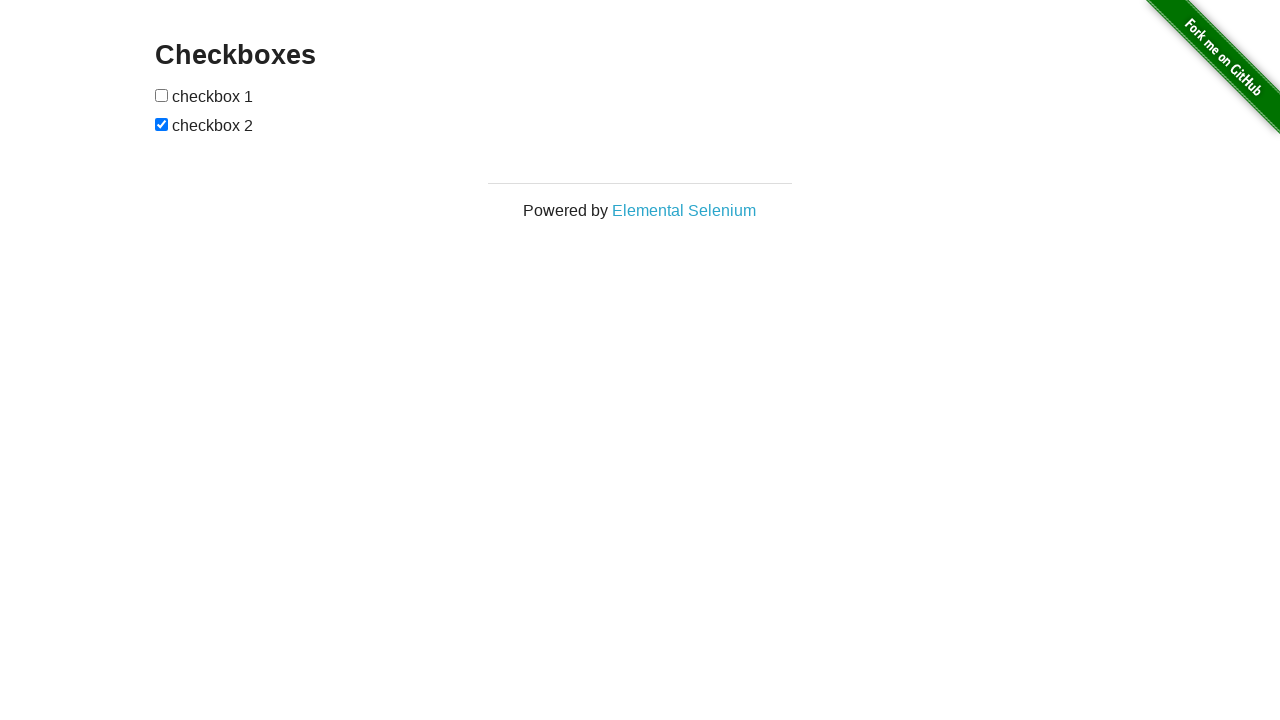

Checked the first checkbox at (162, 95) on input[type="checkbox"] >> nth=0
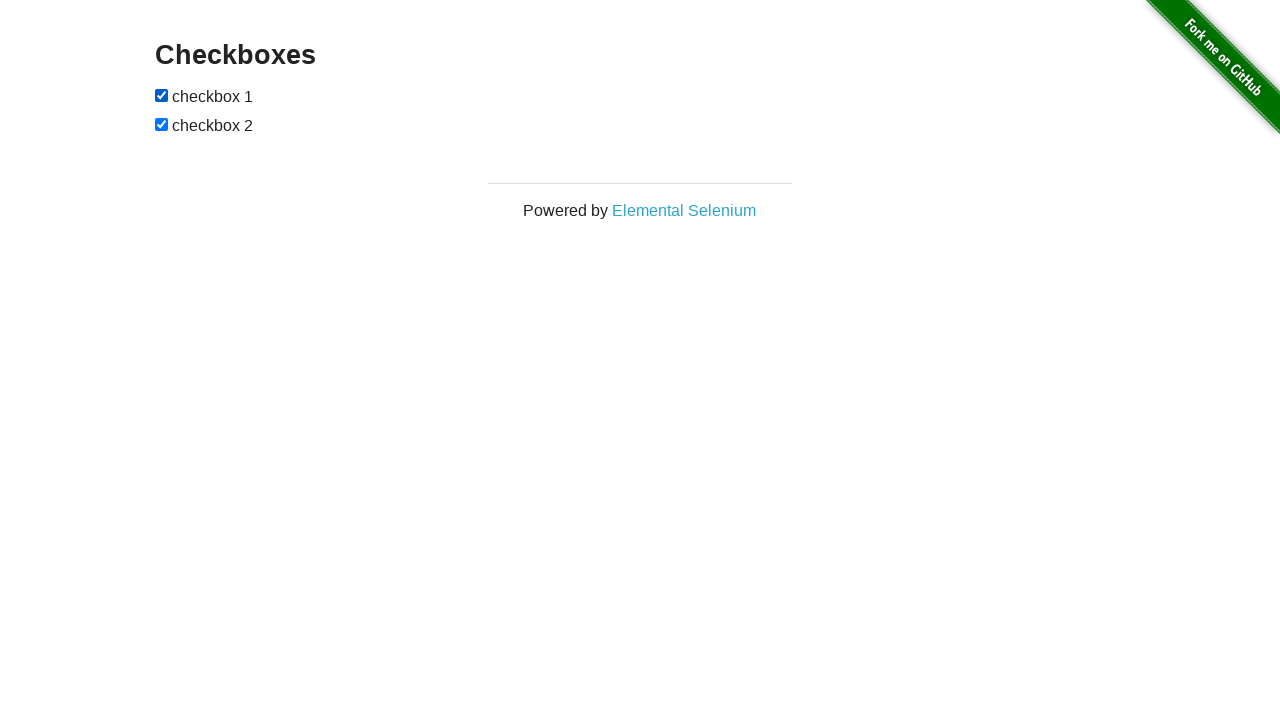

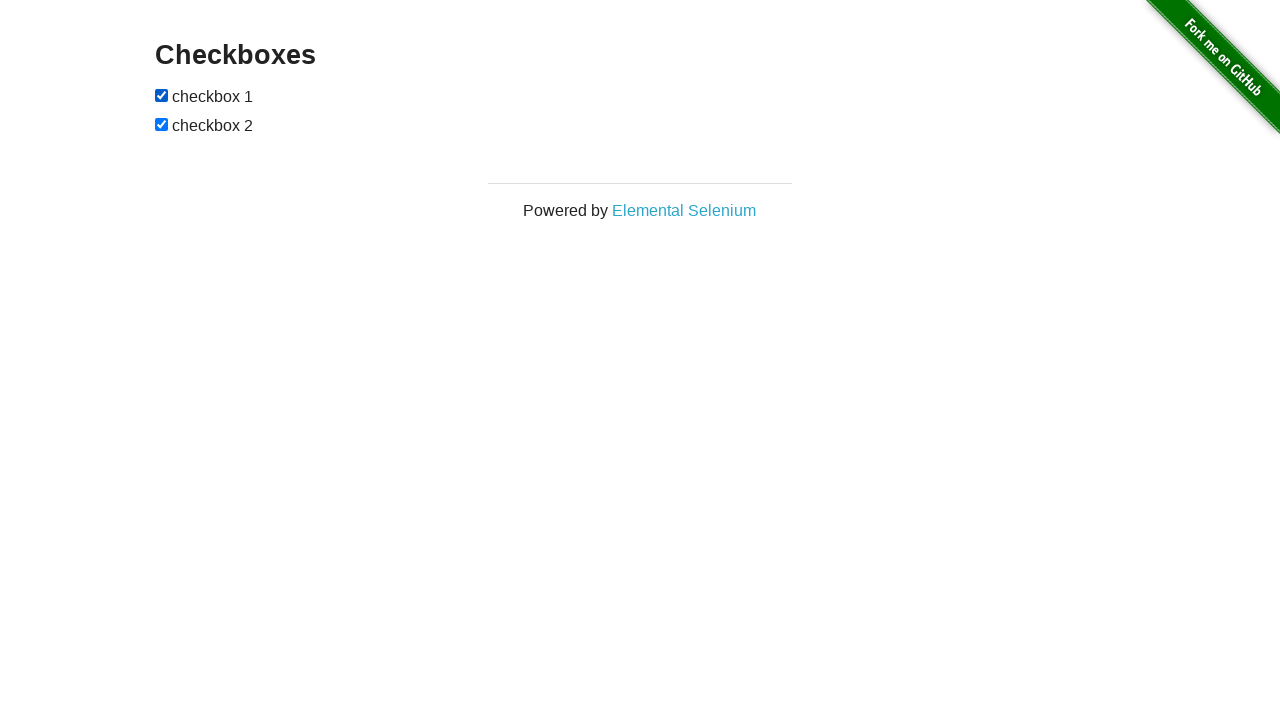